Verifies the BlazeDemo home page loads with the correct title "BlazeDemo"

Starting URL: https://blazedemo.com

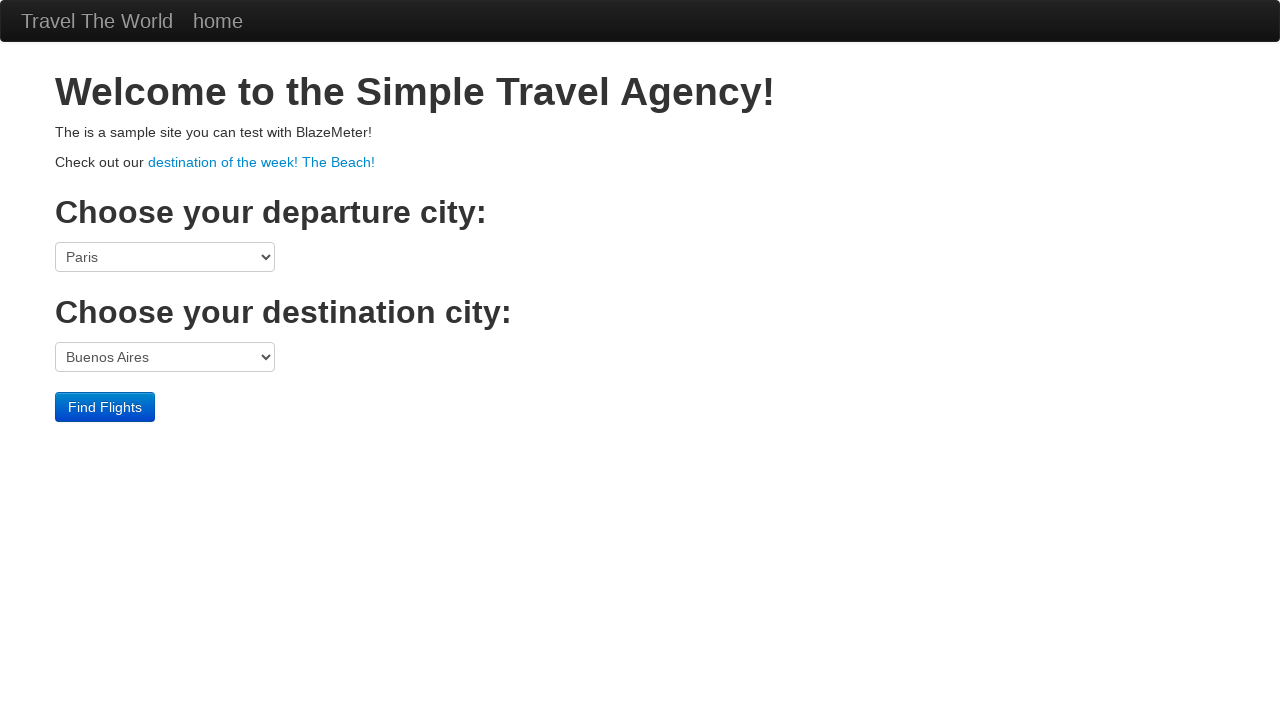

Navigated to BlazeDemo home page
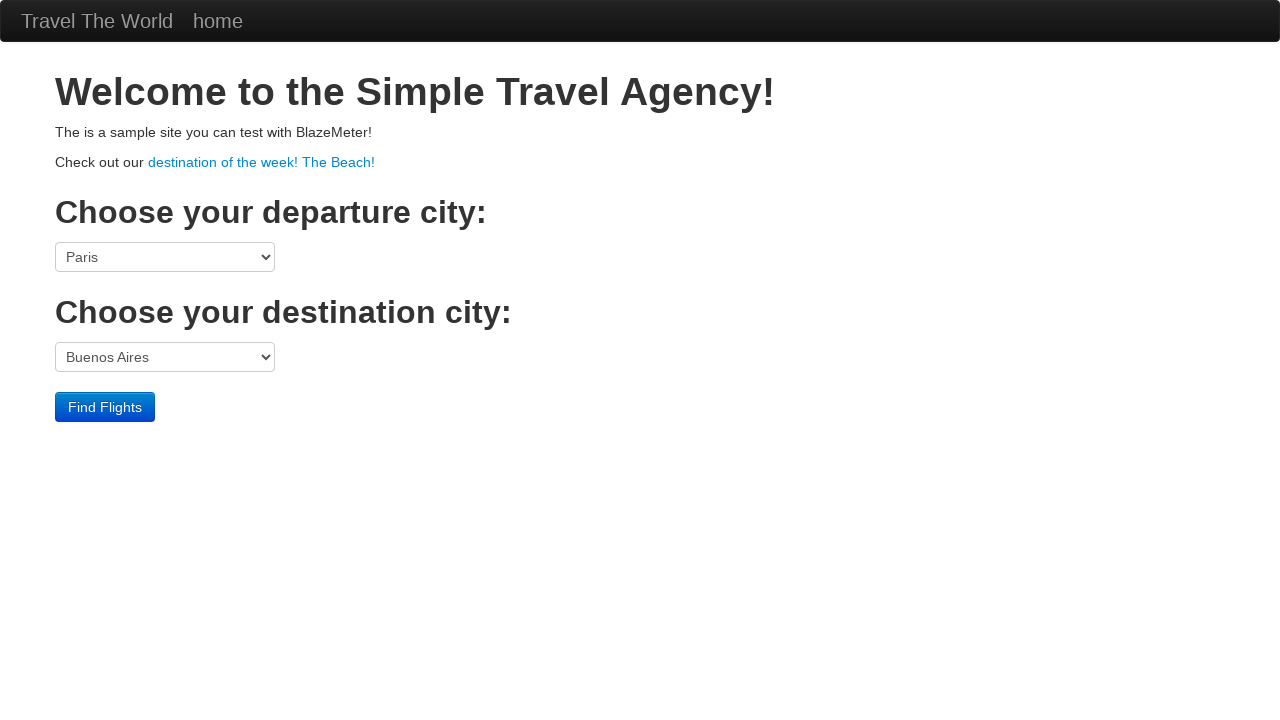

Verified page title is 'BlazeDemo'
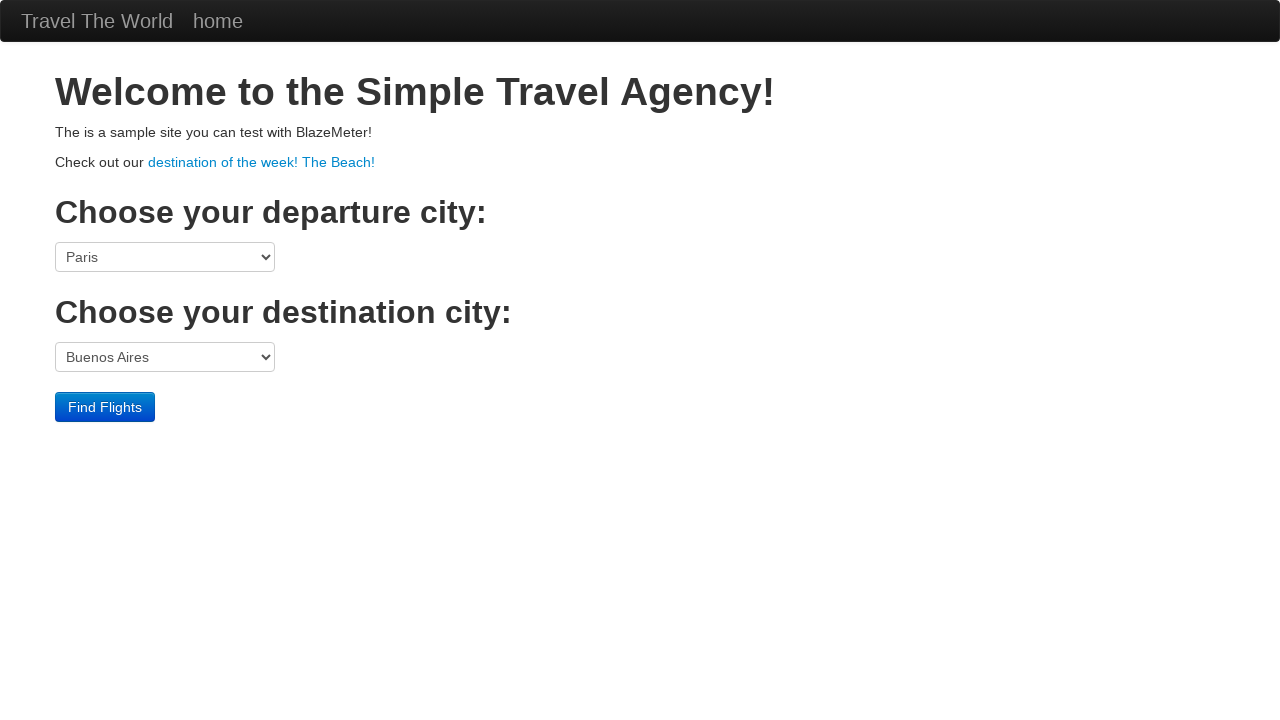

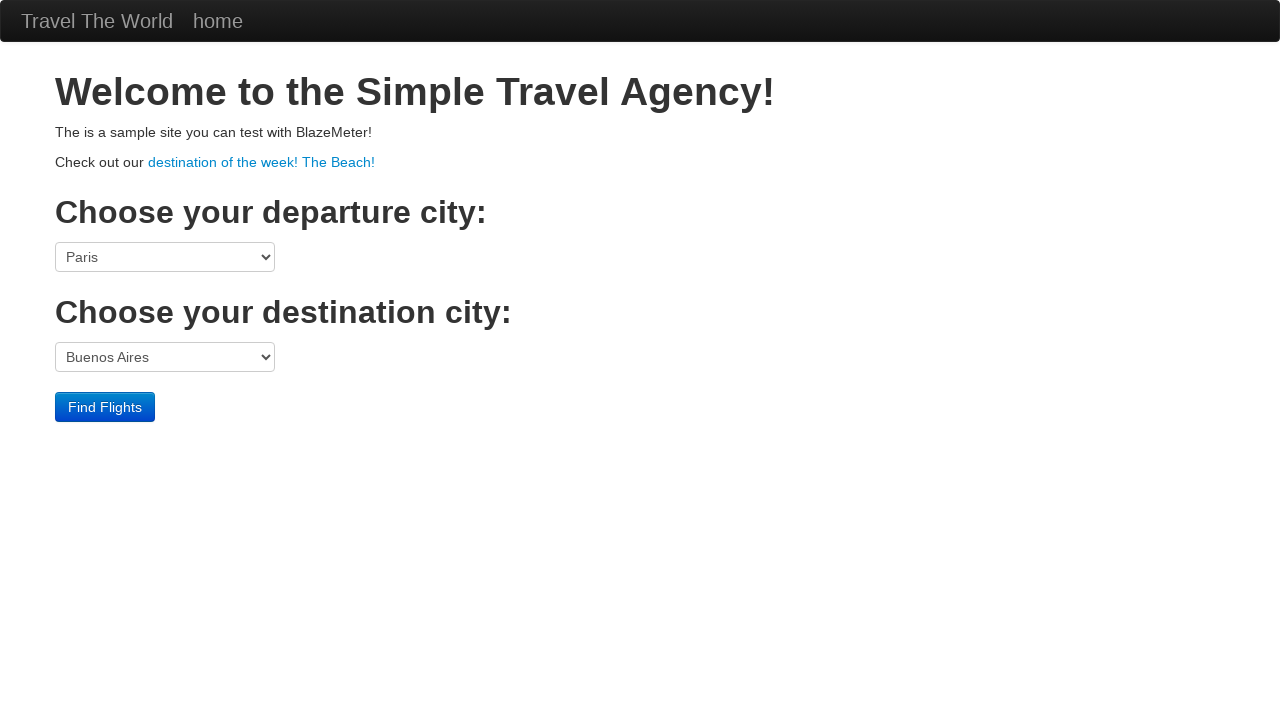